Tests page scrolling functionality by scrolling down the page using PAGE_DOWN and ARROW_DOWN keys, then scrolling back up using PAGE_UP and ARROW_UP keys.

Starting URL: https://techproeducation.com

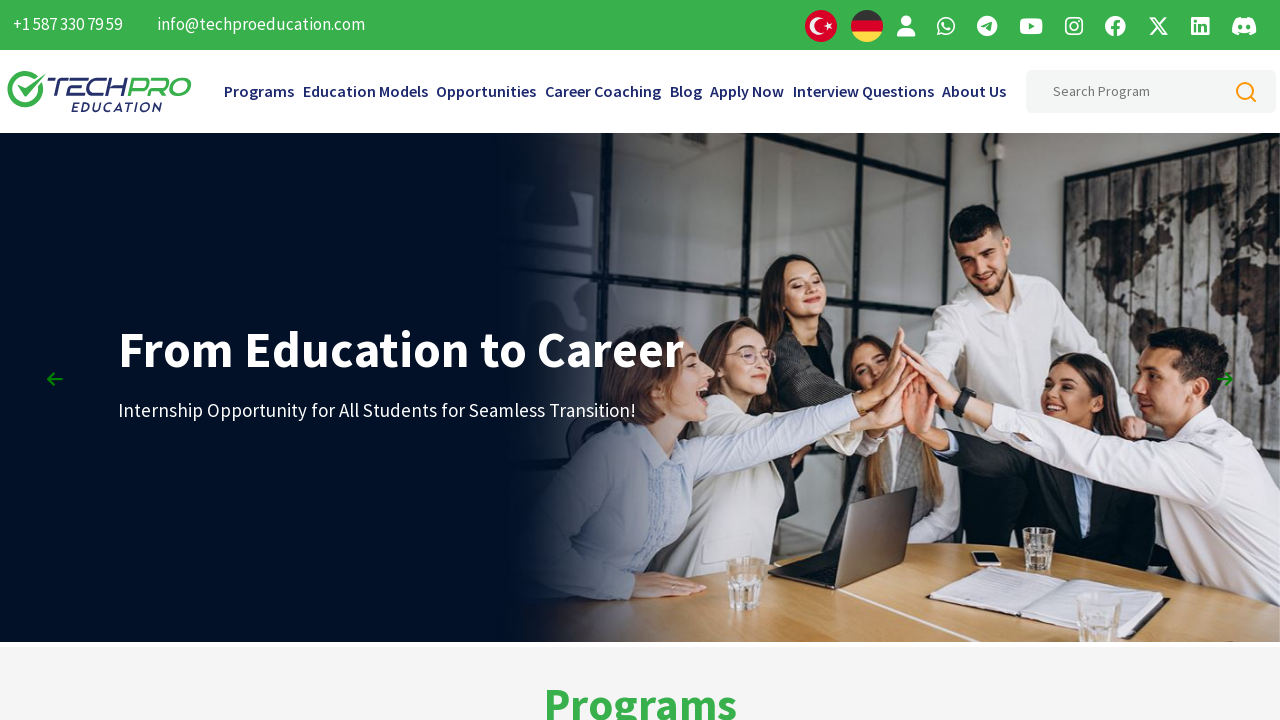

Waited for page to load (domcontentloaded)
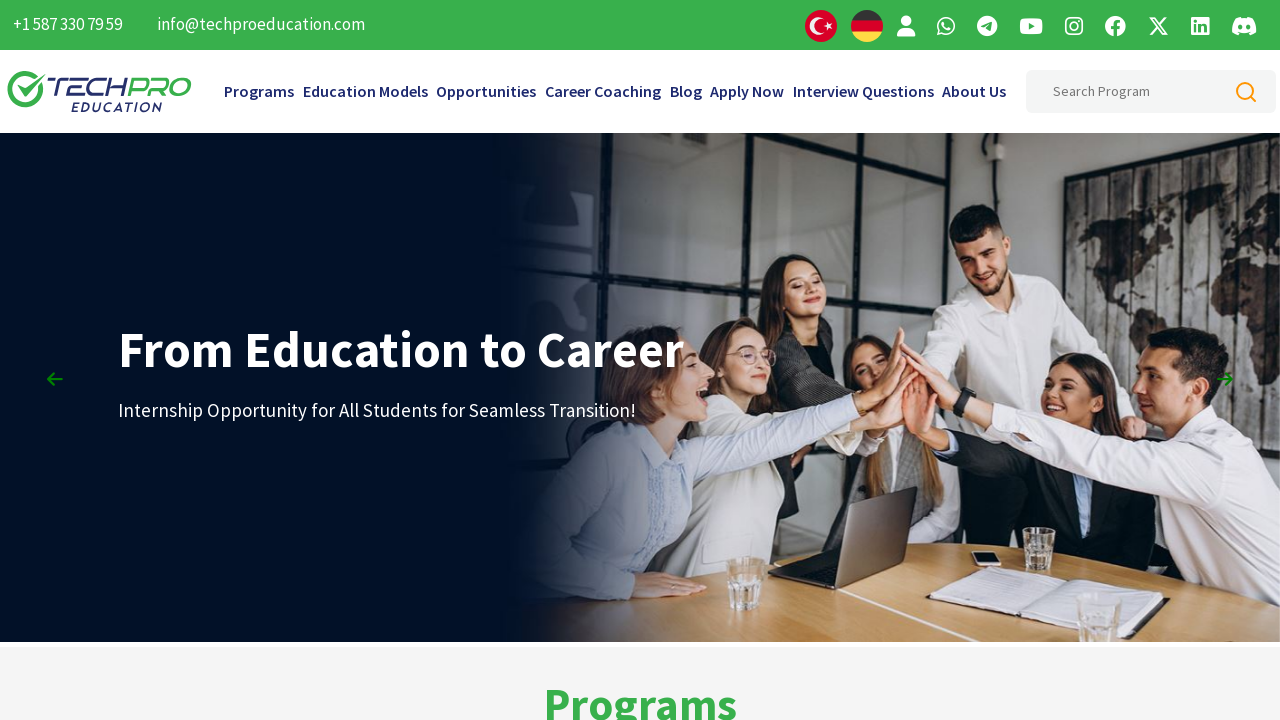

Scrolled down page using PAGE_DOWN key (1st time)
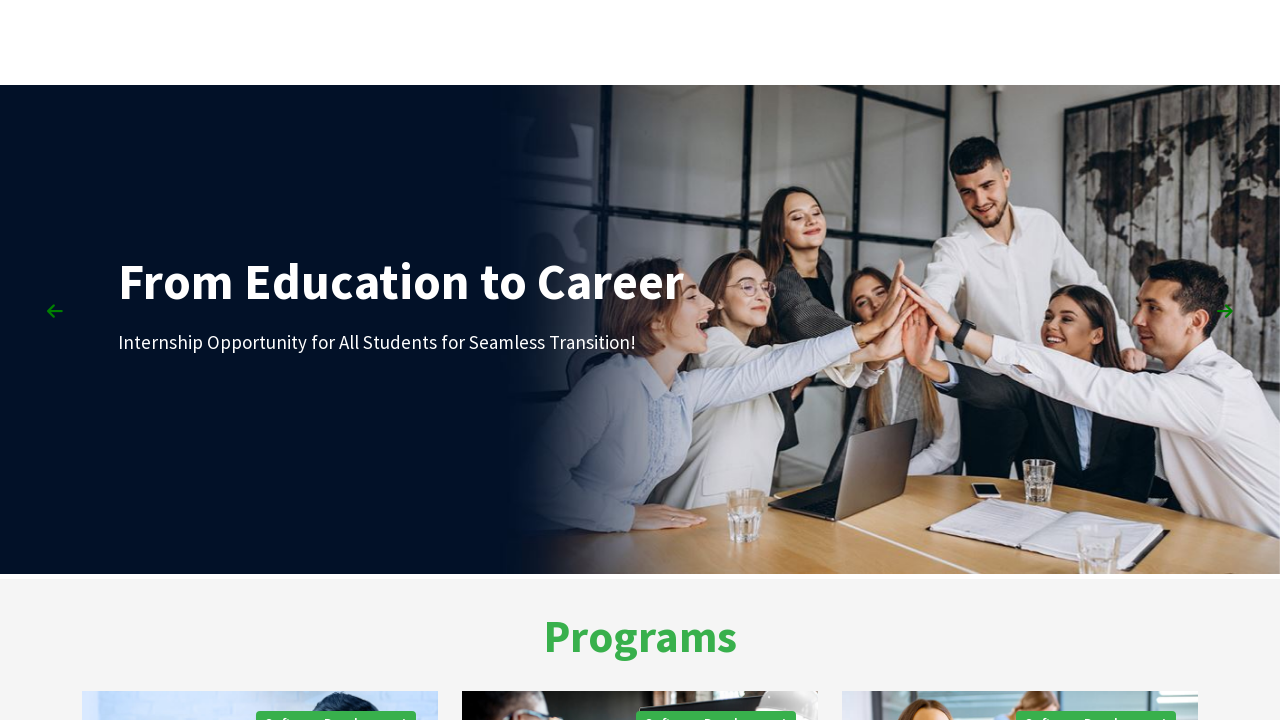

Scrolled down page using PAGE_DOWN key (2nd time)
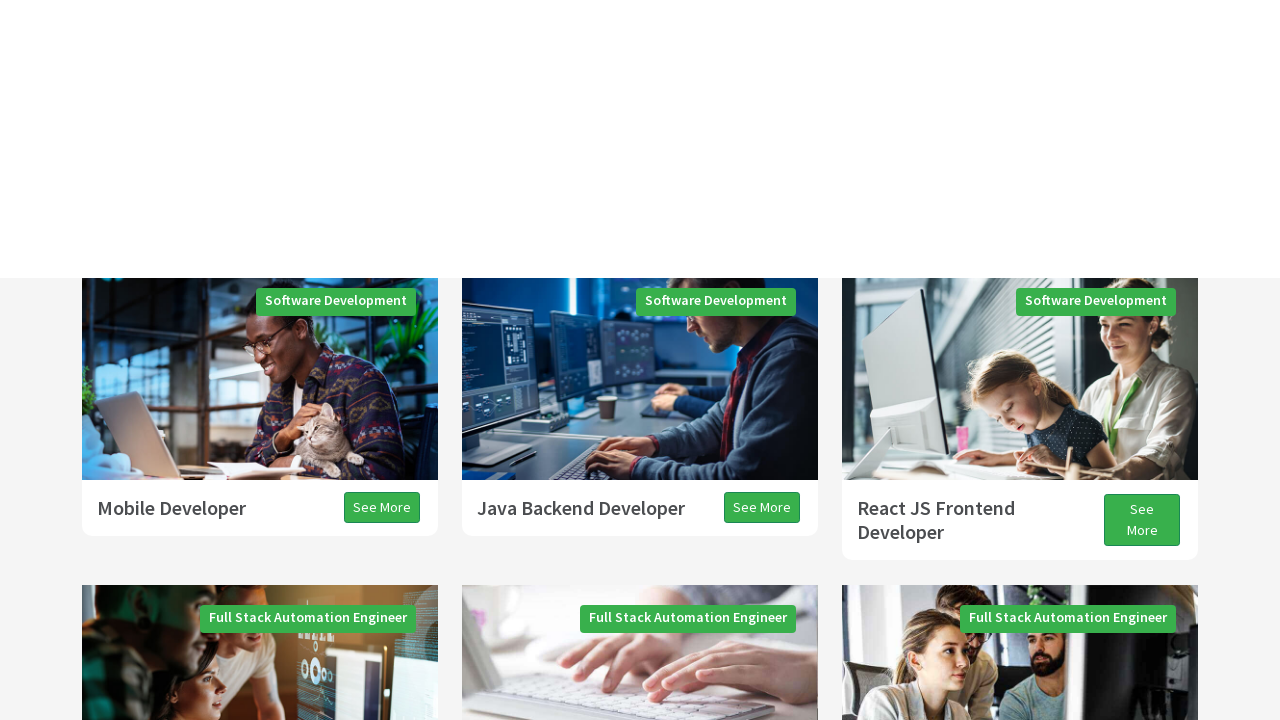

Scrolled down page using PAGE_DOWN key (3rd time)
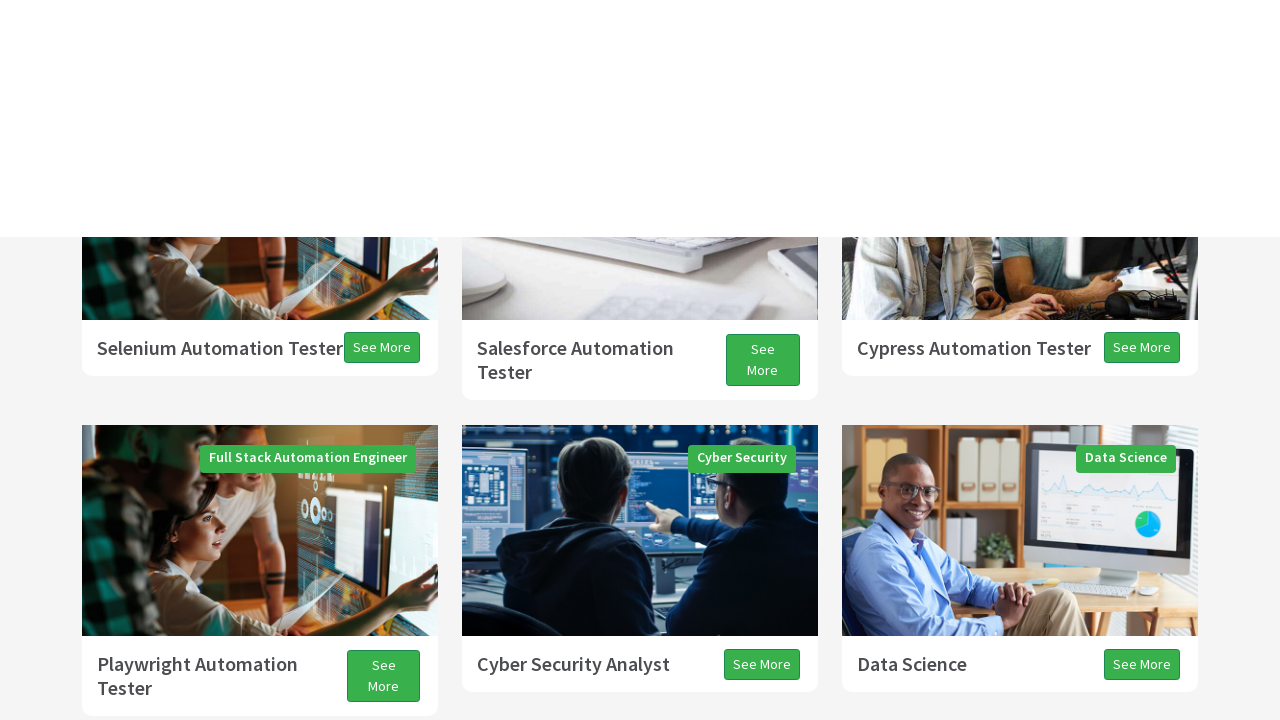

Scrolled down page slightly using ARROW_DOWN key
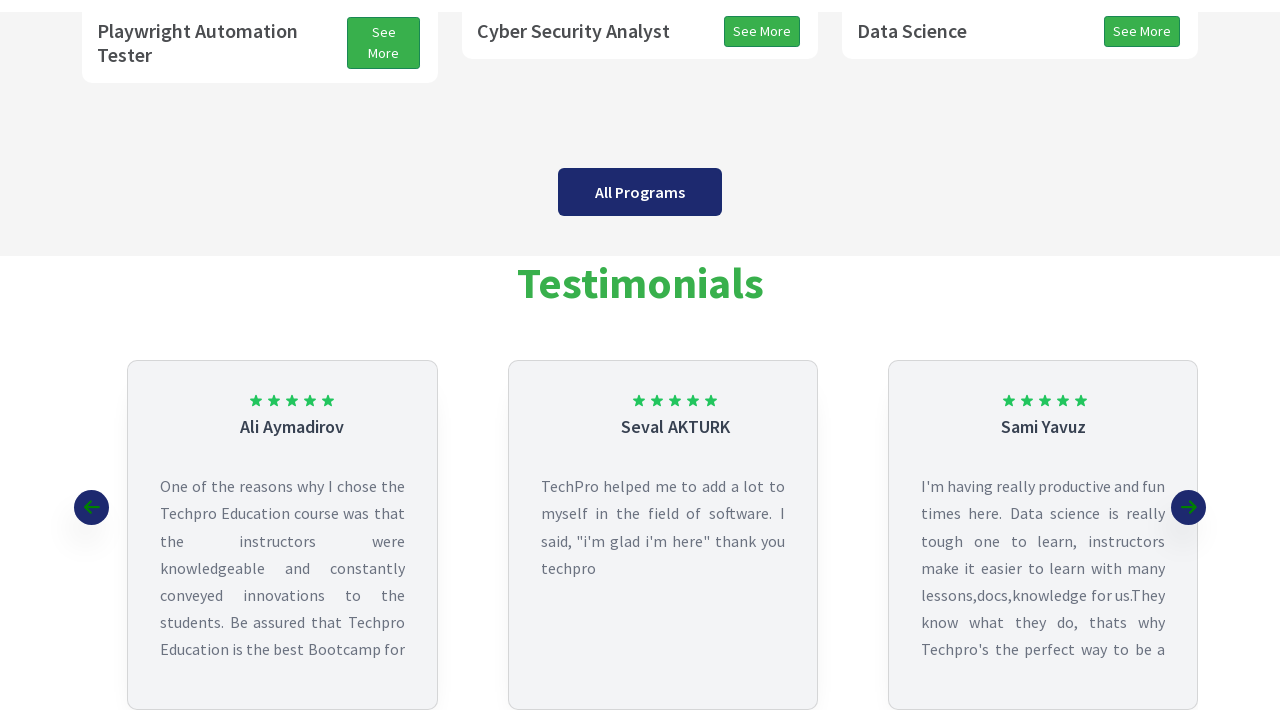

Scrolled up page using PAGE_UP key
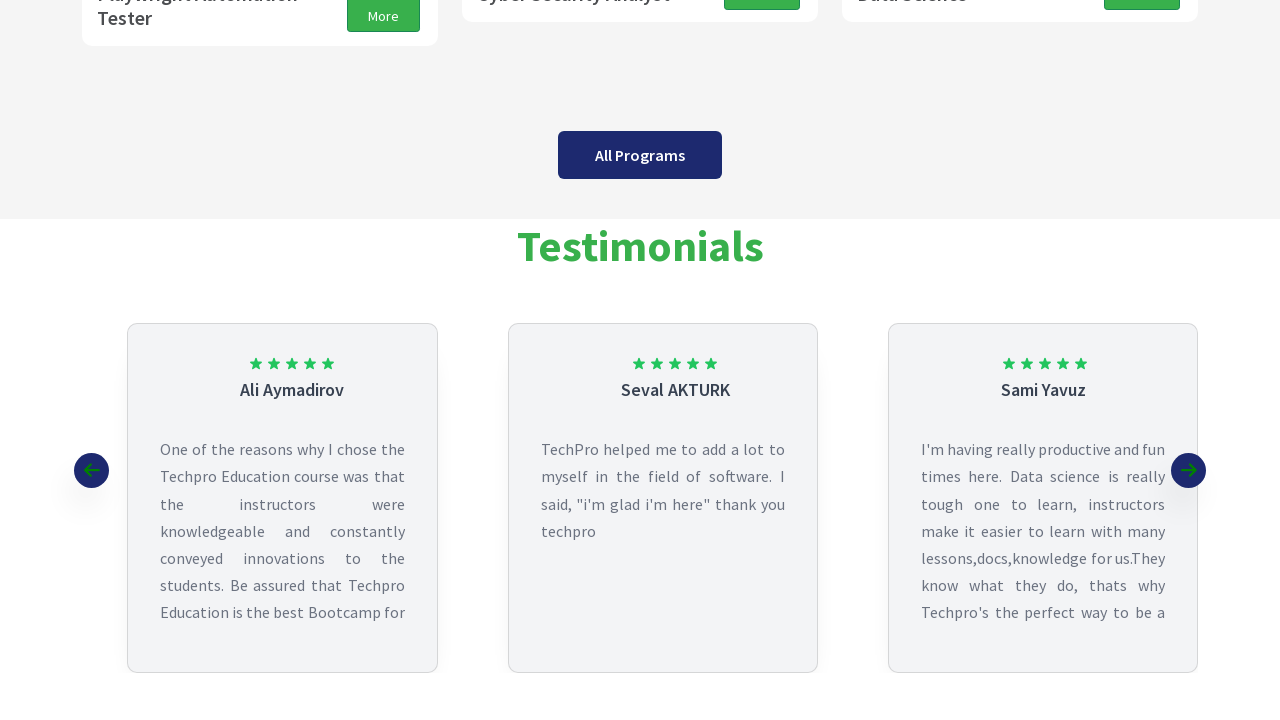

Scrolled up page slightly using ARROW_UP key
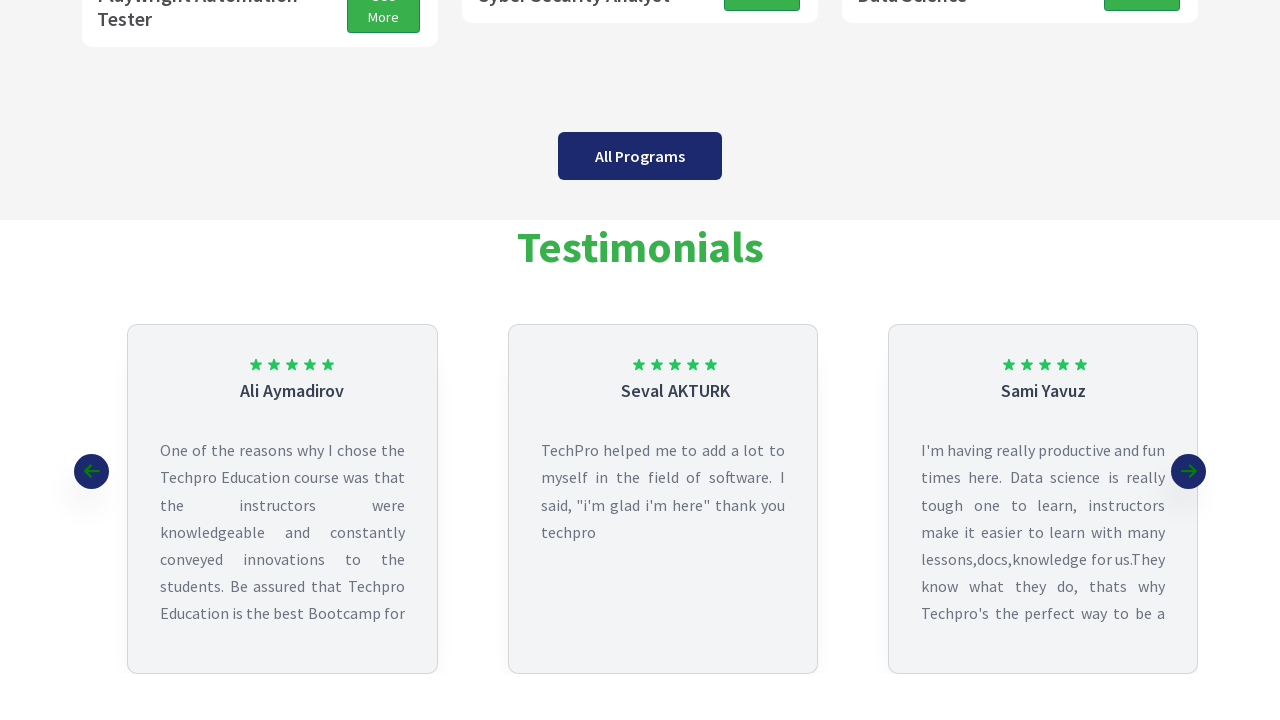

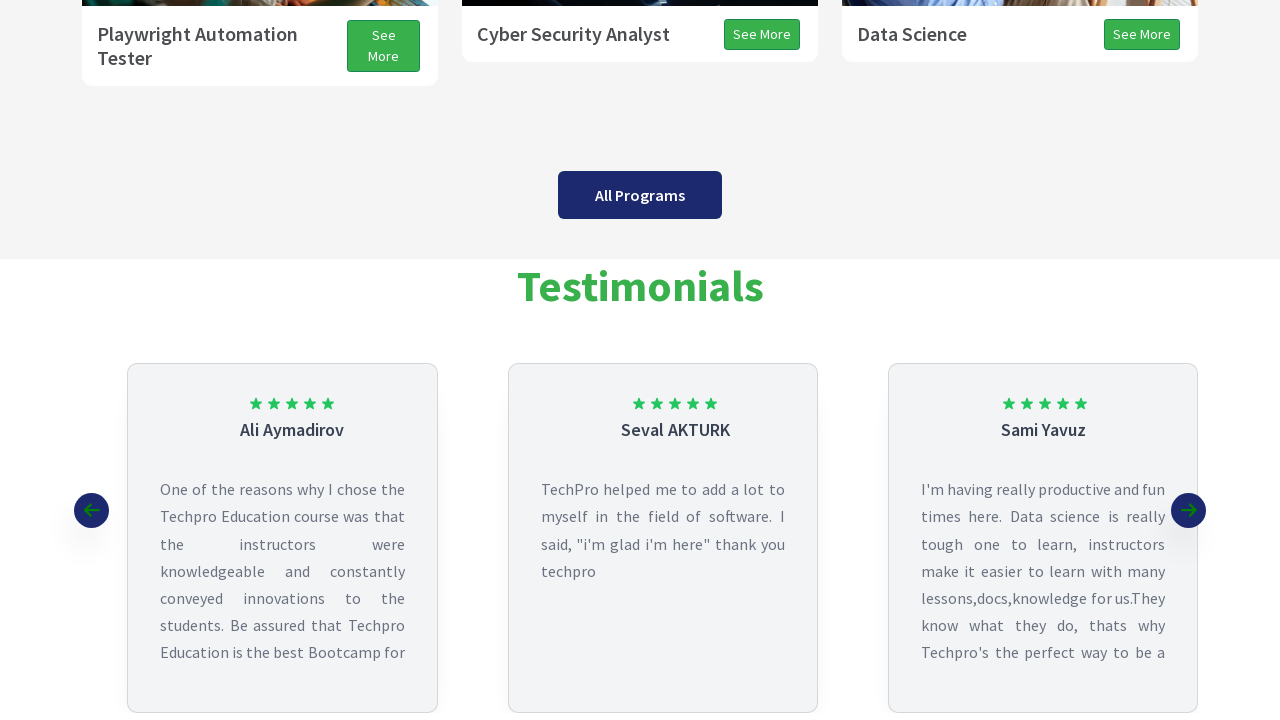